Tests that clicking the Due column header twice sorts the table data in descending order by verifying the numeric values are properly reverse-ordered.

Starting URL: http://the-internet.herokuapp.com/tables

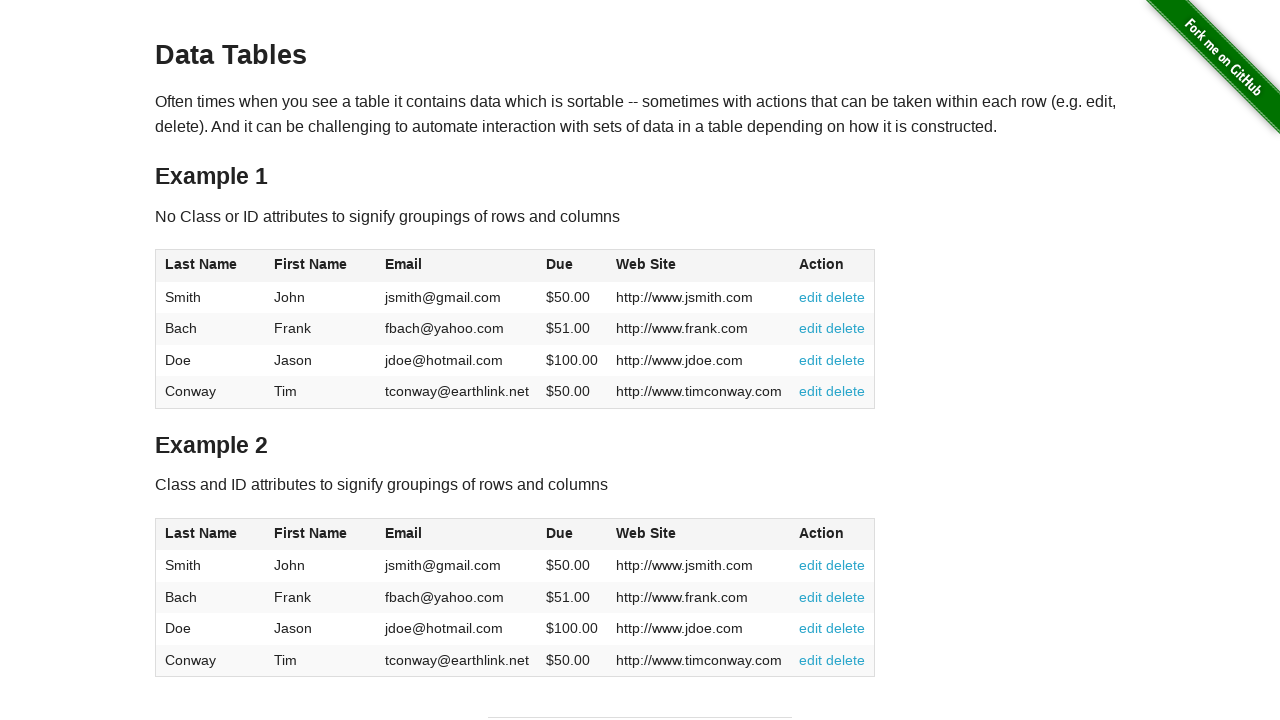

Clicked Due column header (4th column) first time for ascending sort at (572, 266) on #table1 thead tr th:nth-child(4)
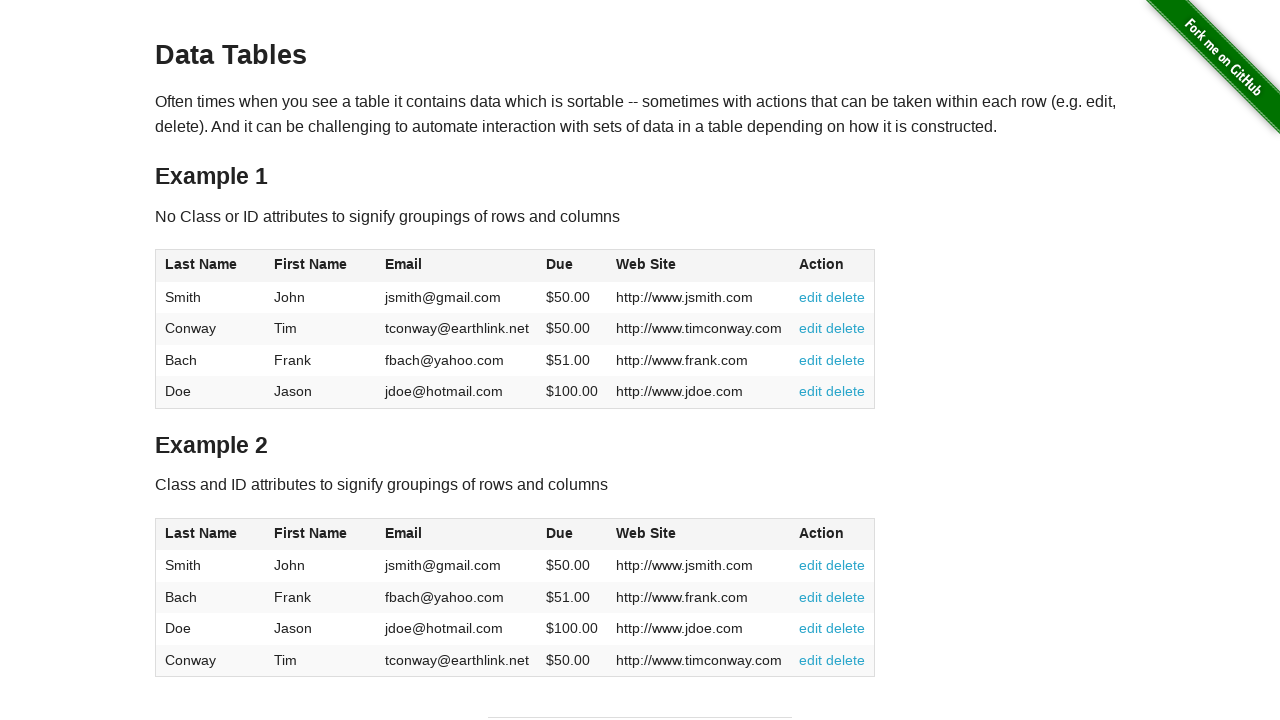

Clicked Due column header second time for descending sort at (572, 266) on #table1 thead tr th:nth-child(4)
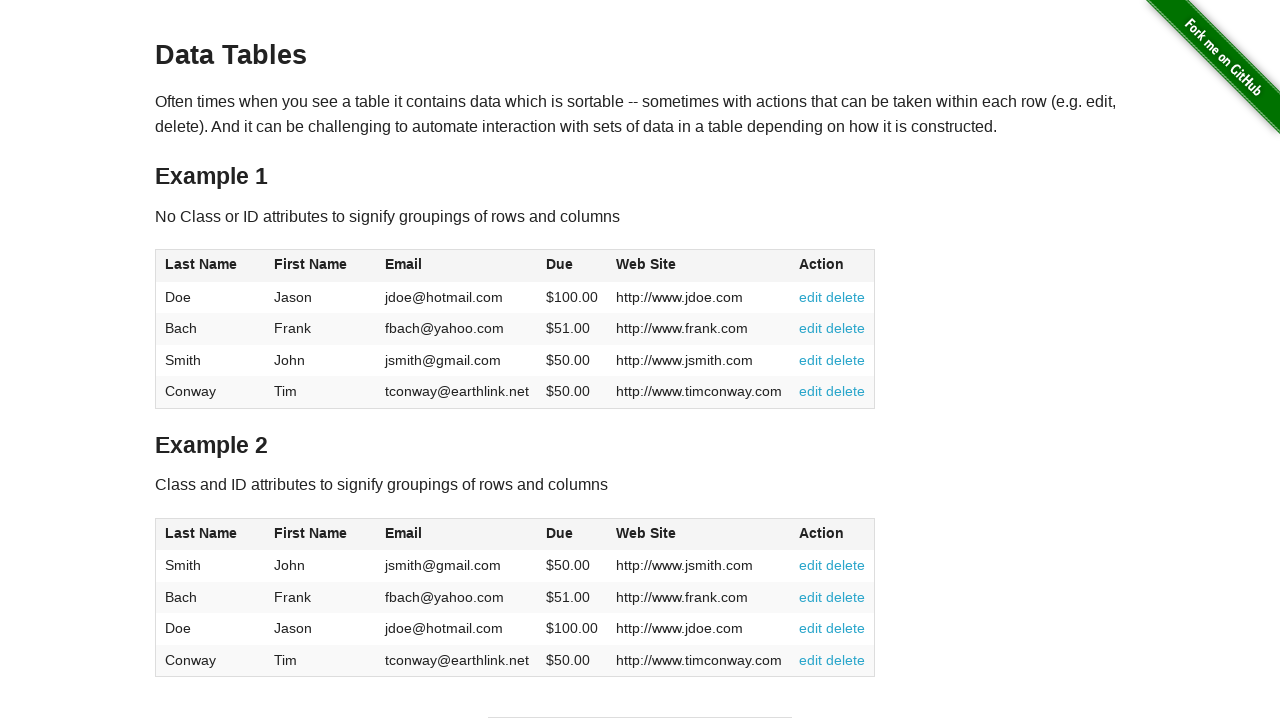

Waited for Due column cells to be available
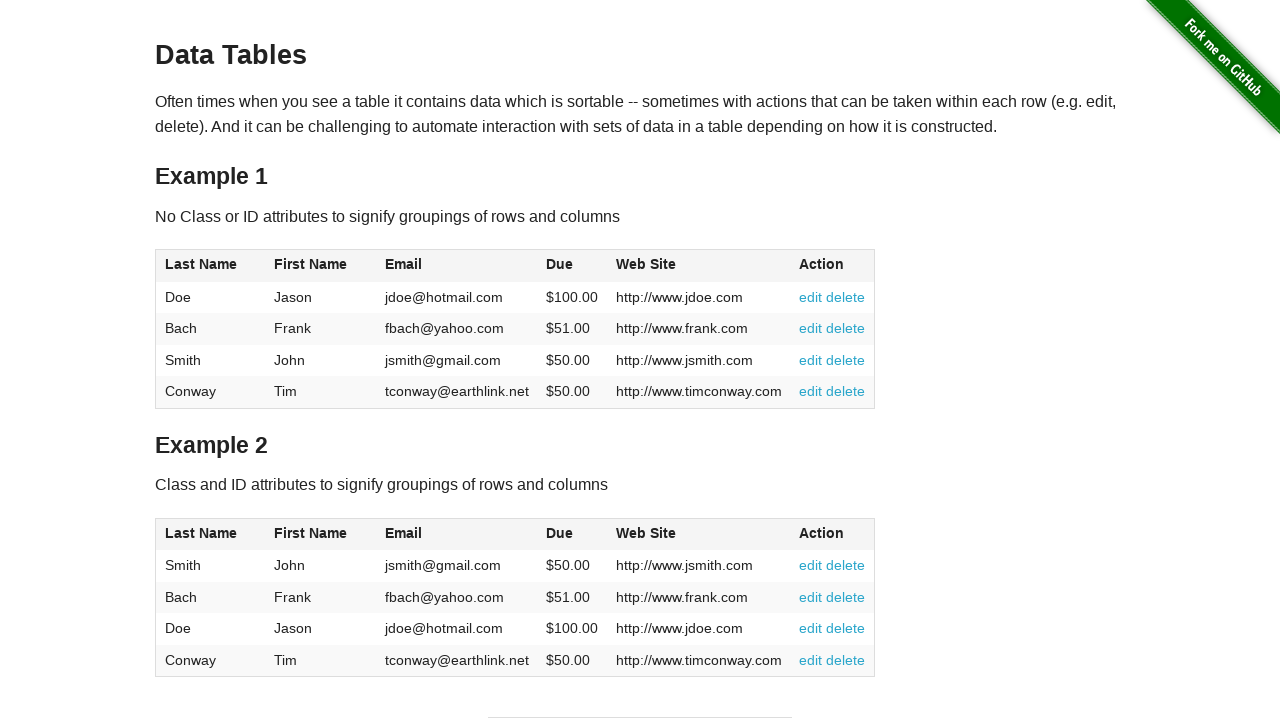

Retrieved all Due column cell elements from the table
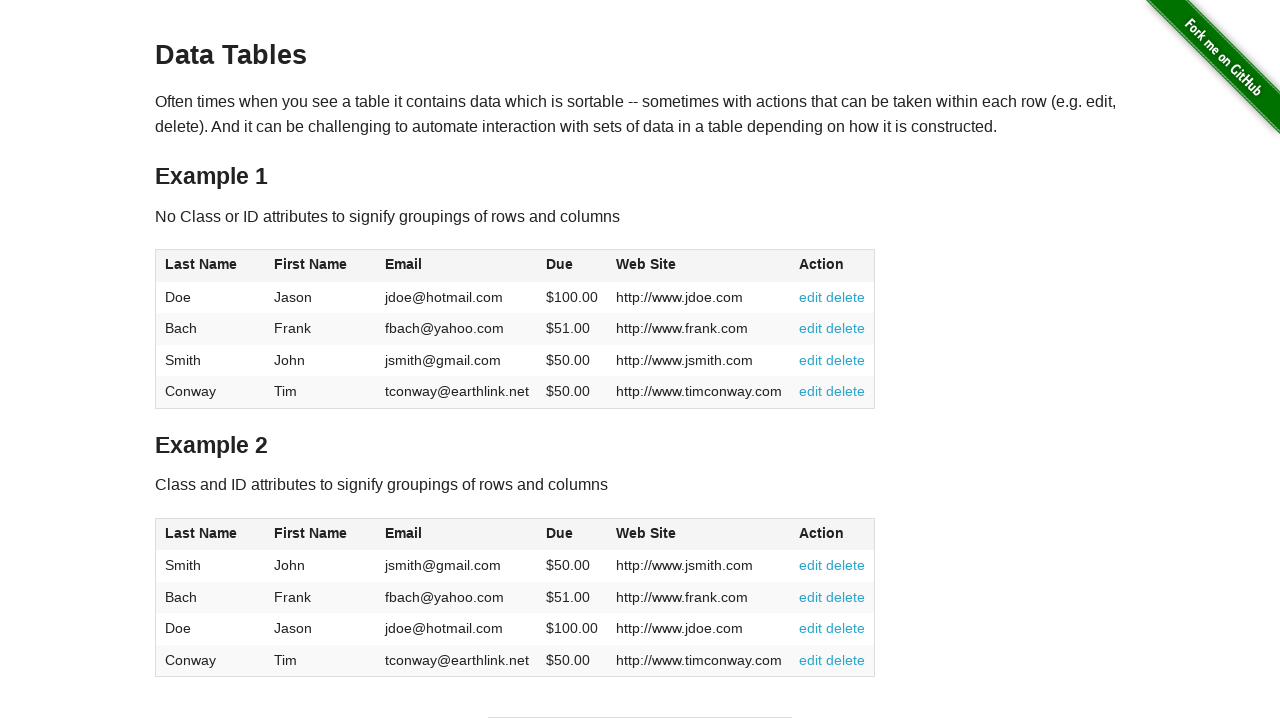

Extracted numeric values from Due column: [100.0, 51.0, 50.0, 50.0]
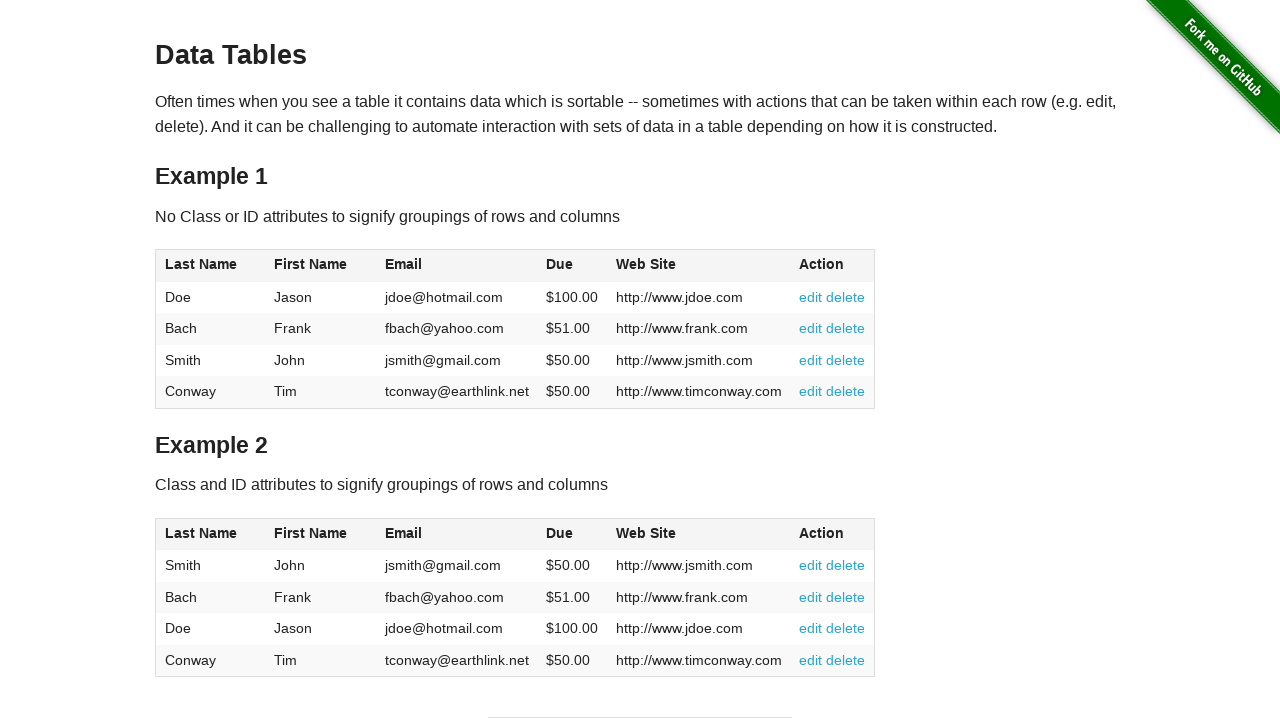

Verified that Due column values are sorted in descending order
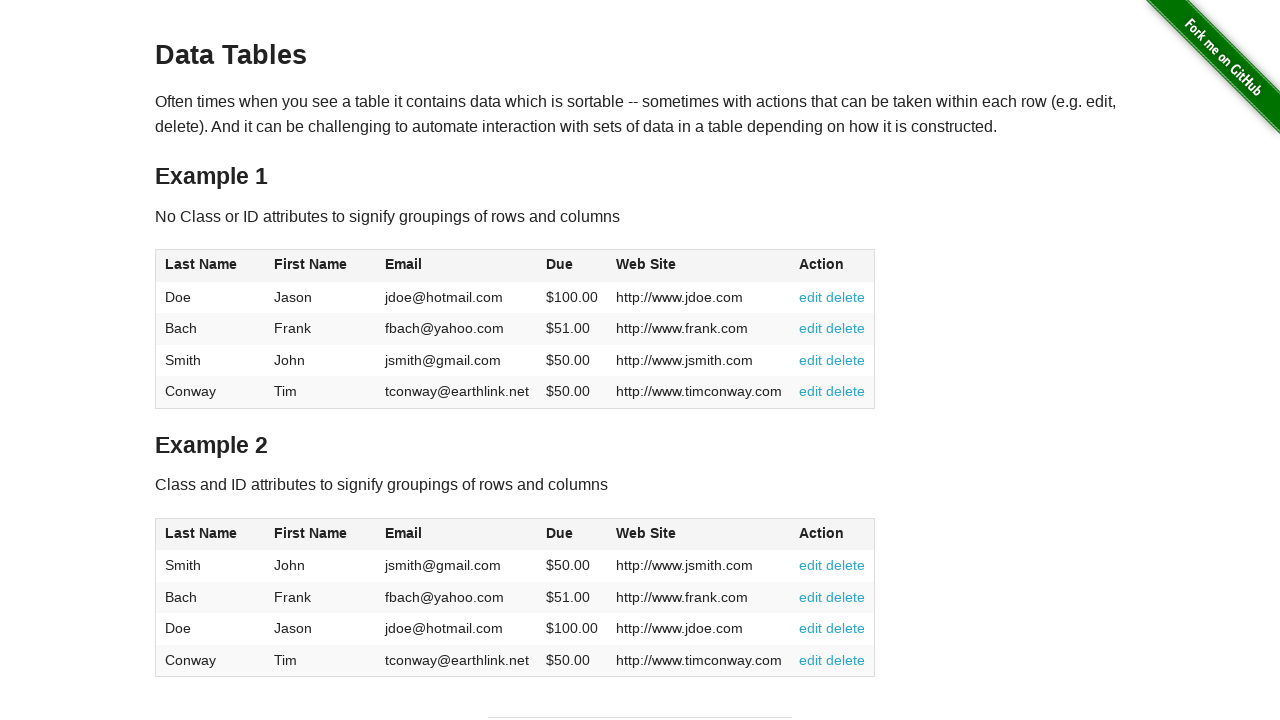

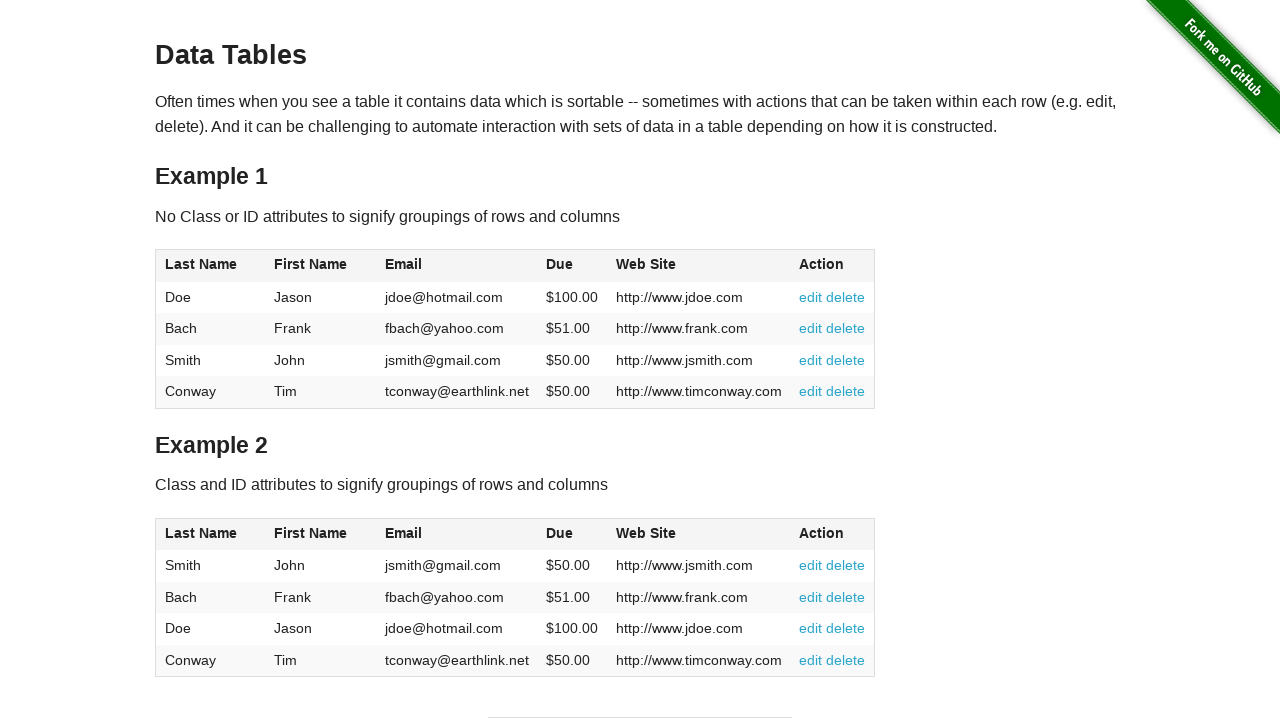